Tests clicking a button that enables another element, then clicking the newly enabled element once it becomes clickable

Starting URL: http://omayo.blogspot.com/

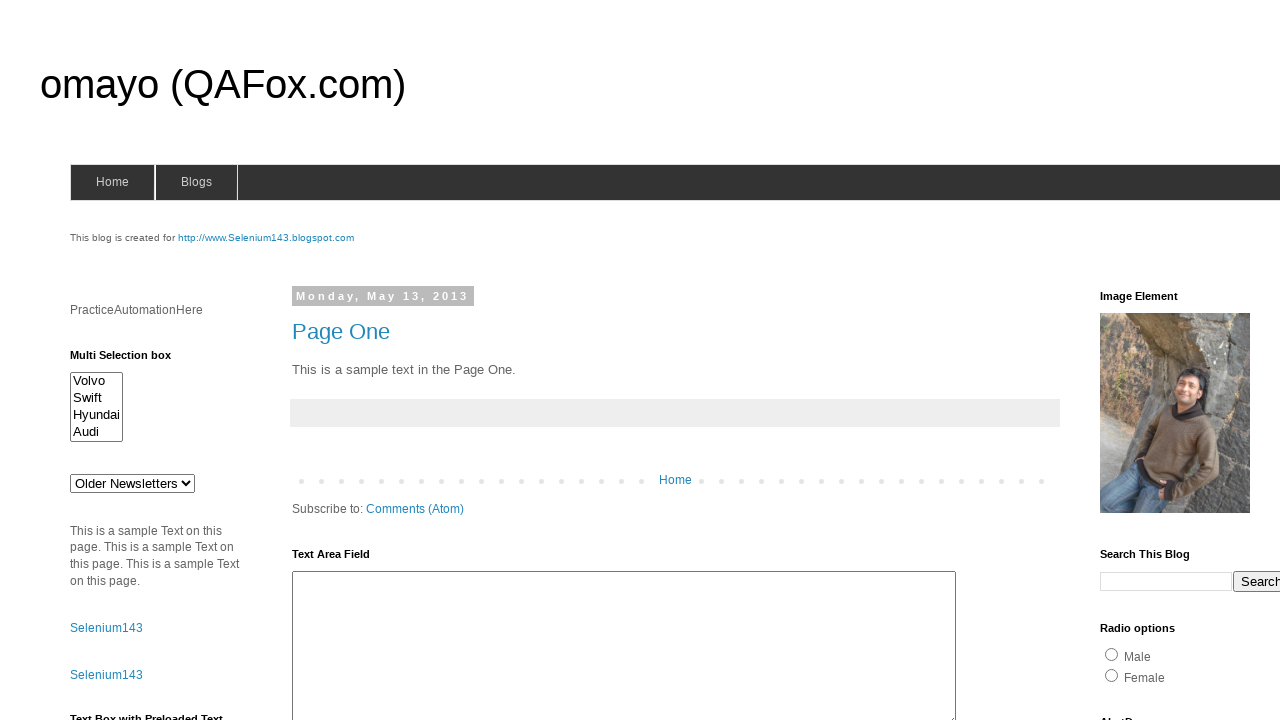

Clicked 'Check this' button to enable the hidden element at (109, 528) on xpath=//button[text()='Check this']
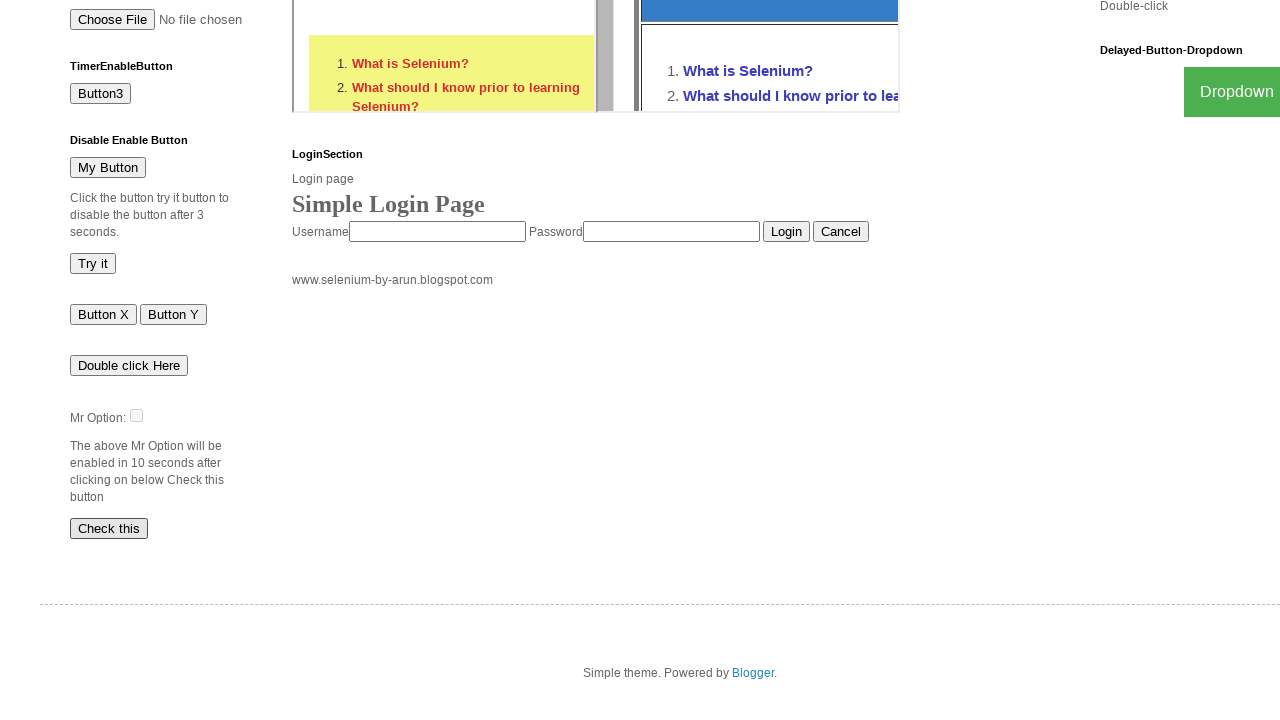

Waited for #dte element to become visible
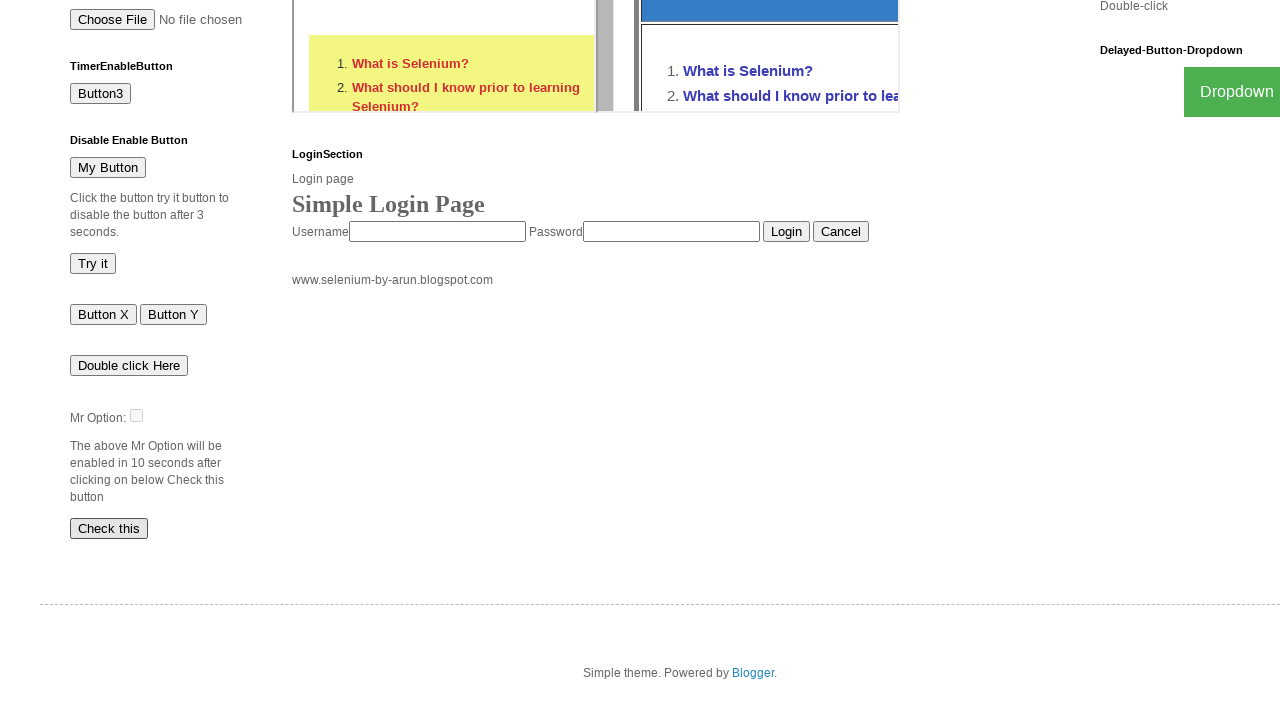

Clicked the newly enabled #dte element at (136, 415) on #dte
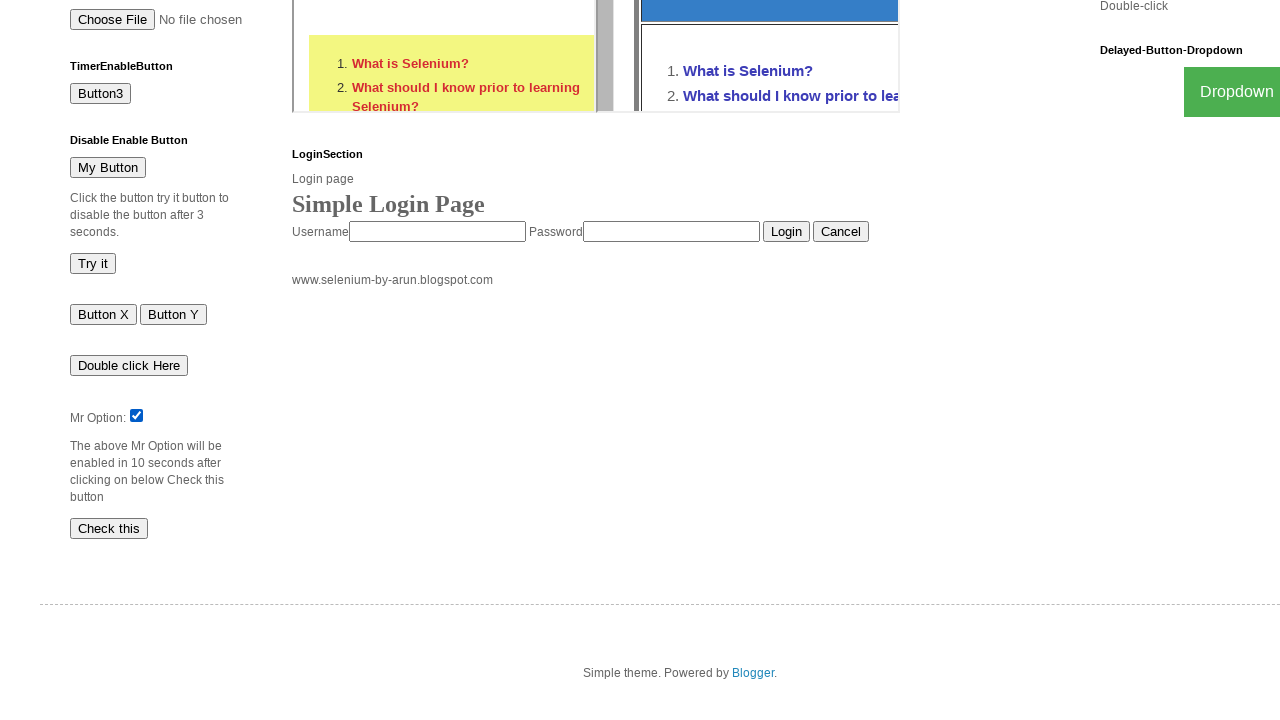

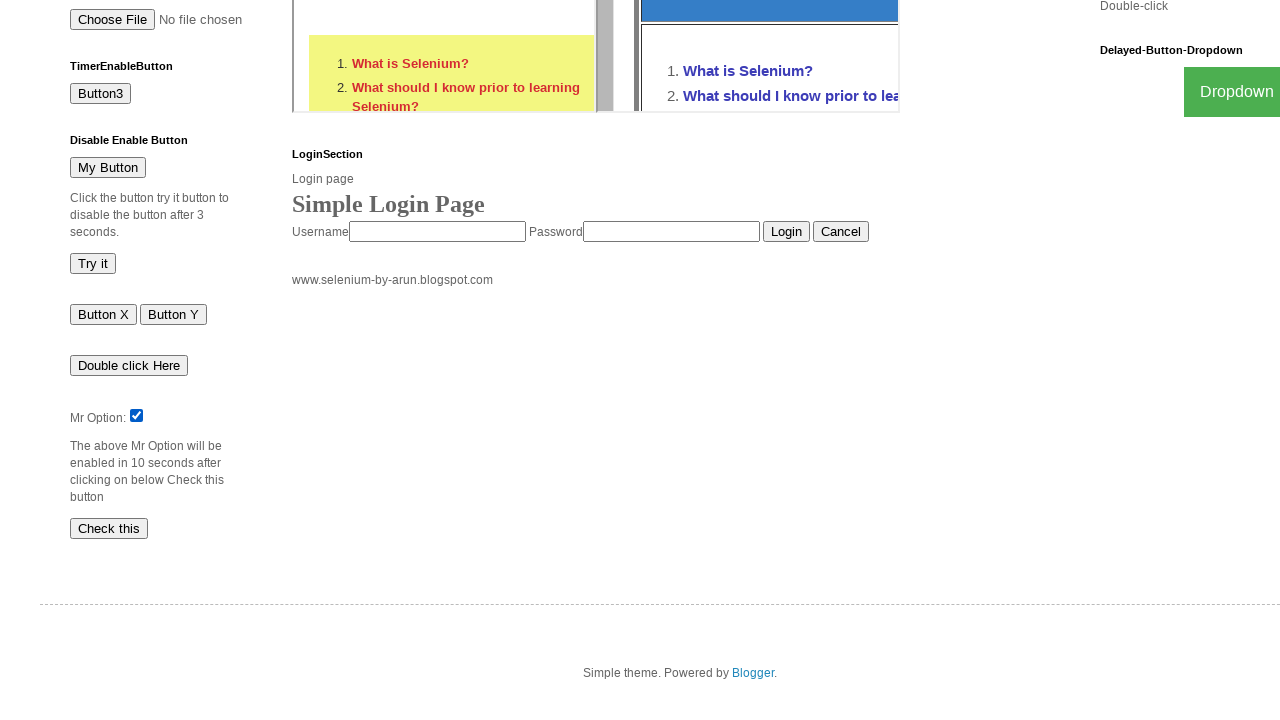